Tests checkbox interactions by clicking on three different checkboxes, verifying they become selected after clicking, and then clicking again to deselect them.

Starting URL: https://kristinek.github.io/site/examples/actions

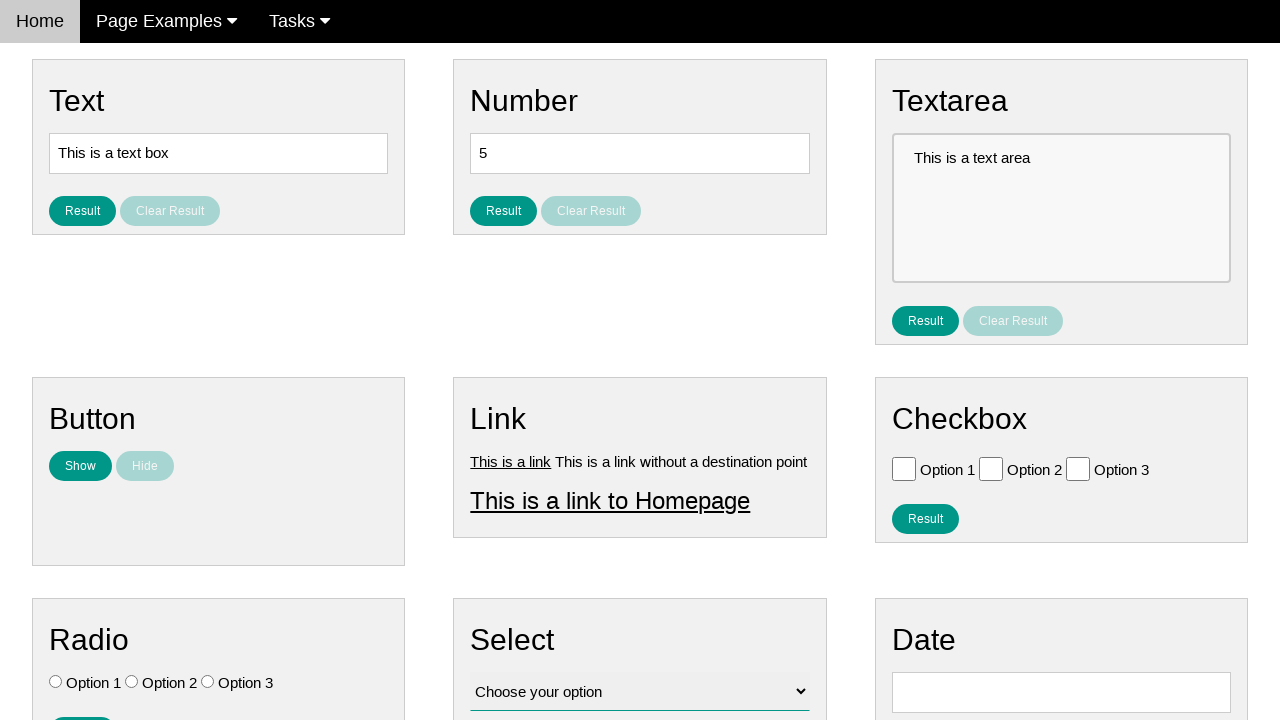

Navigated to checkbox actions example page
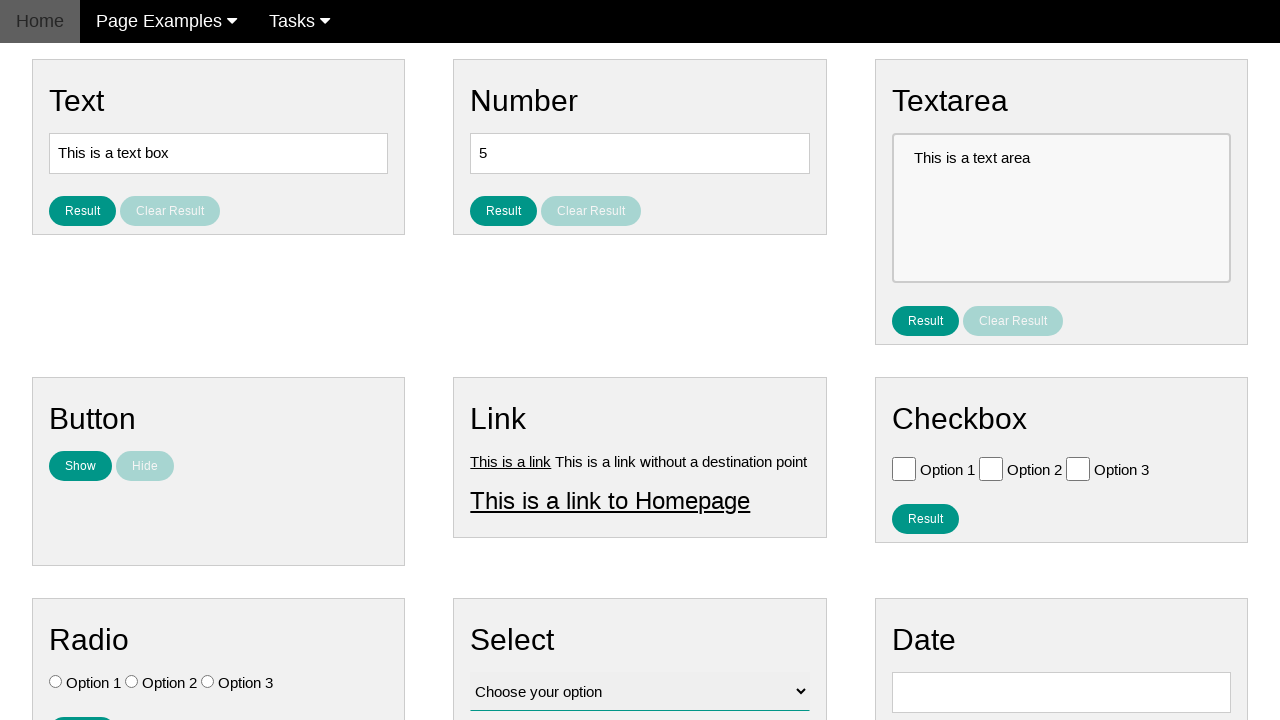

Clicked first checkbox at (904, 468) on input#vfb-6-0
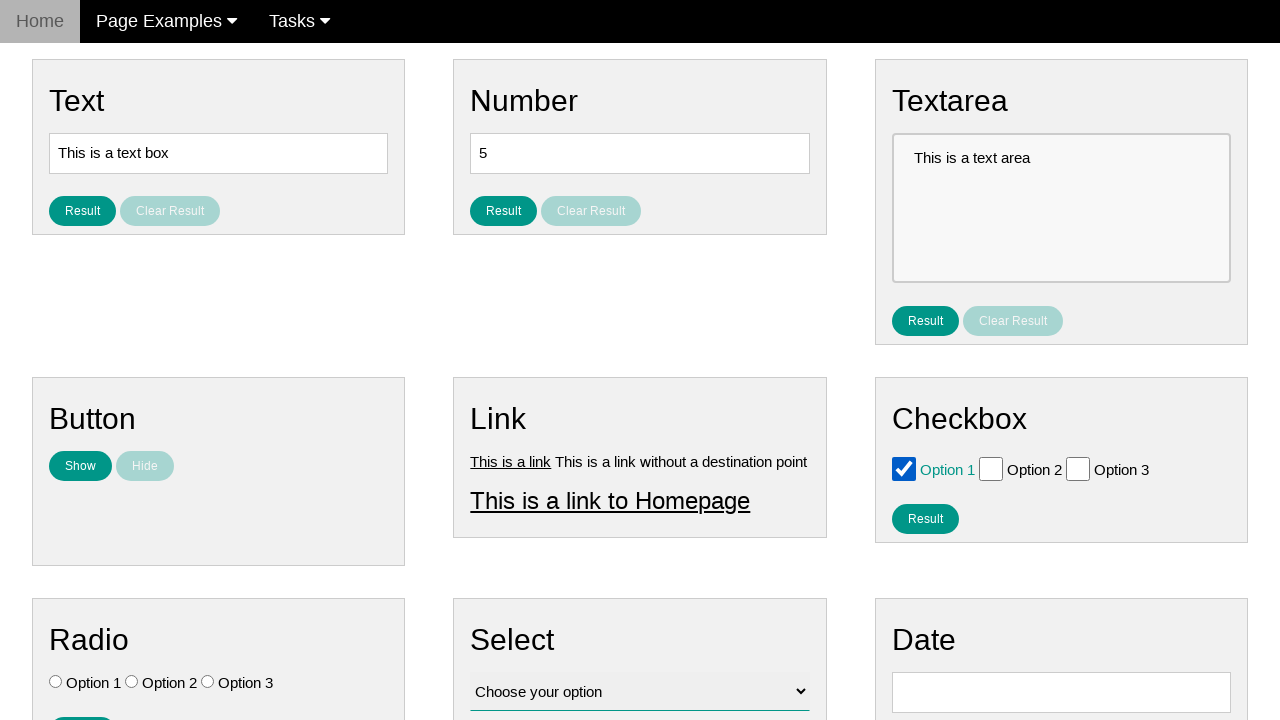

Verified first checkbox is selected
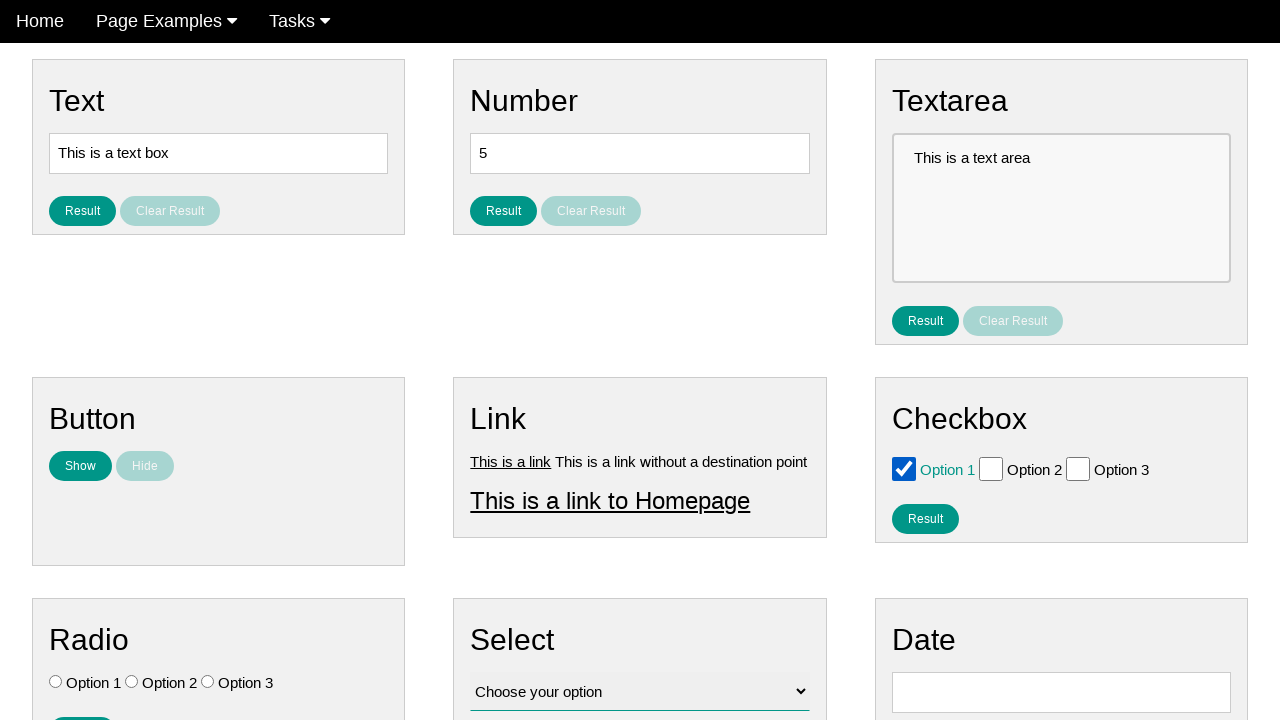

Clicked first checkbox again to deselect at (904, 468) on input#vfb-6-0
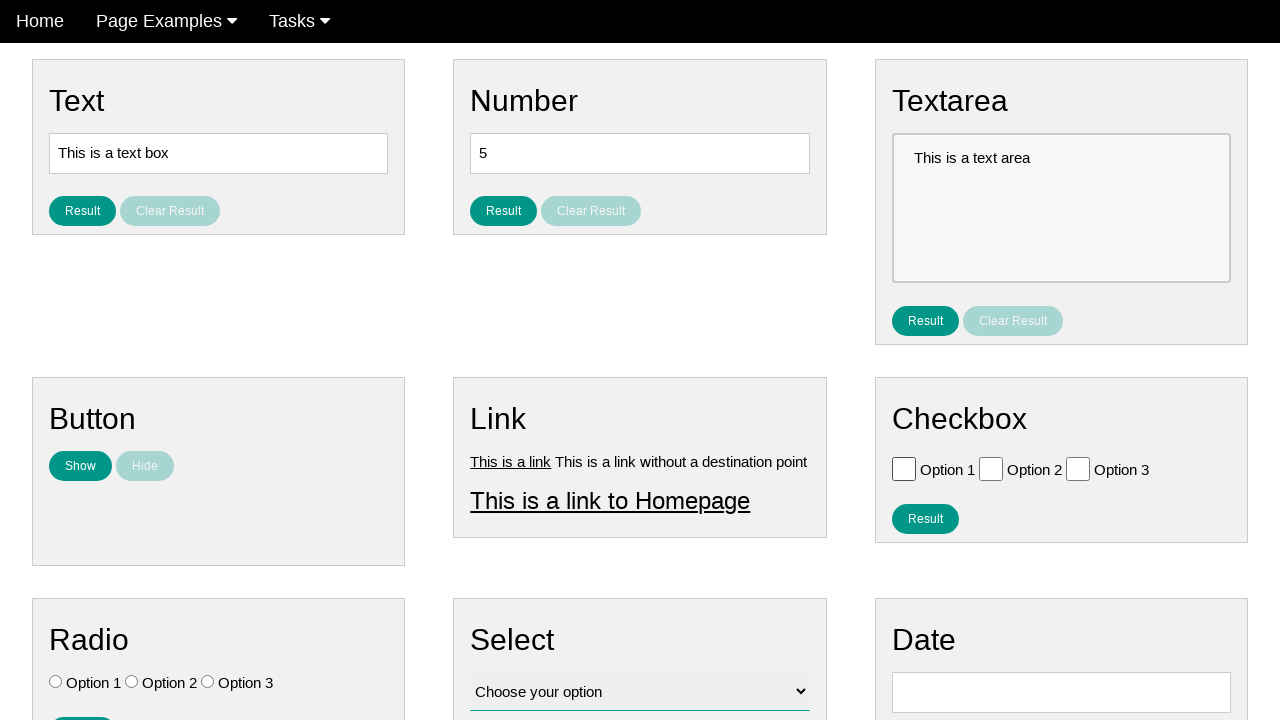

Verified first checkbox is deselected
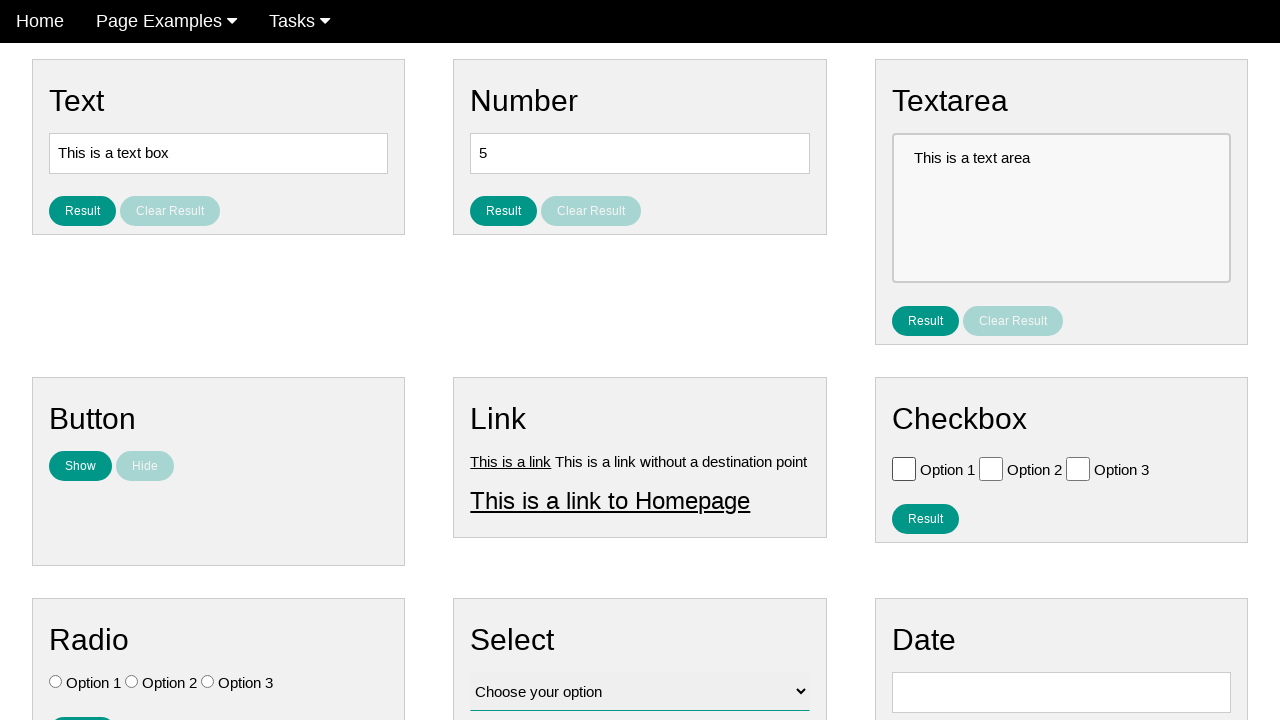

Clicked second checkbox at (991, 468) on input#vfb-6-1
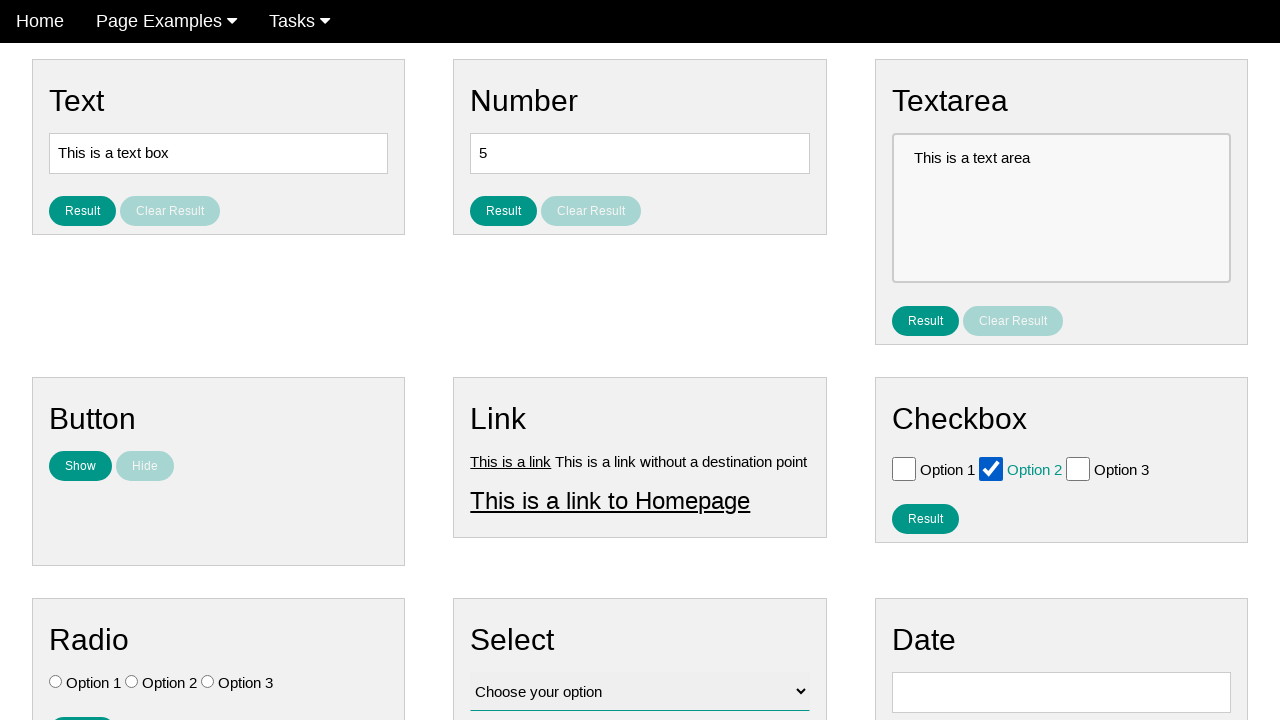

Verified second checkbox is selected
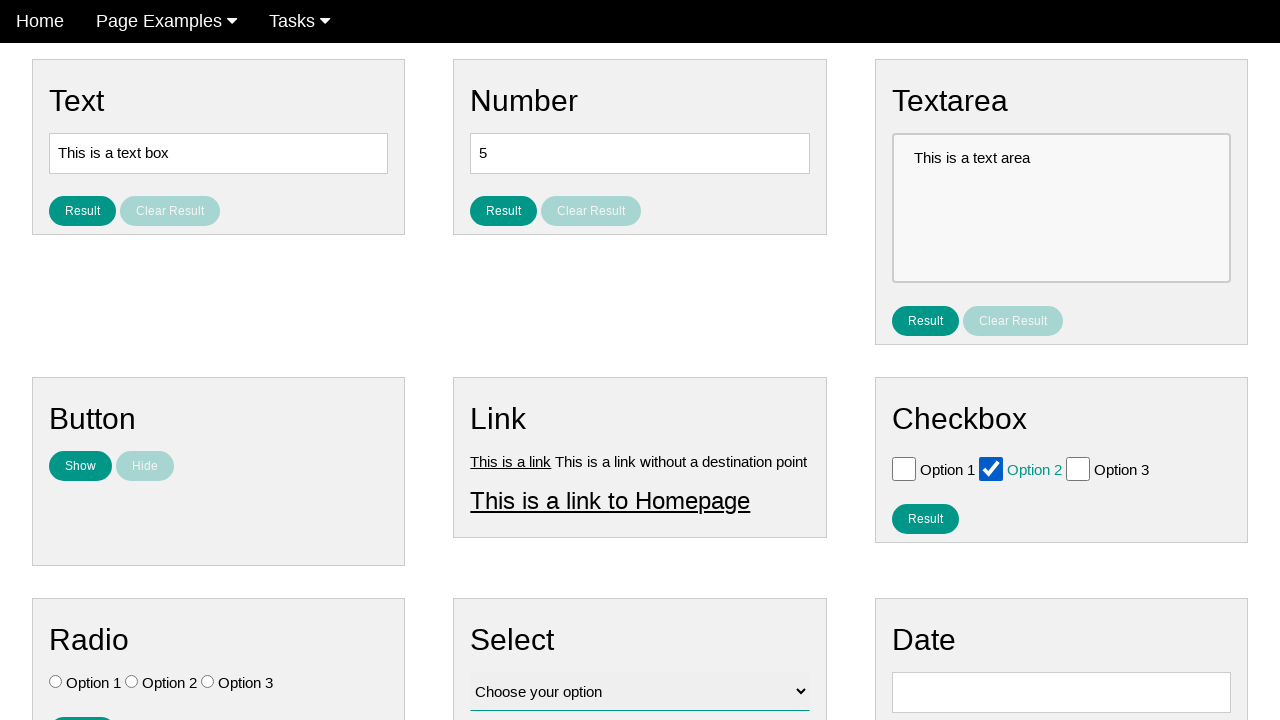

Clicked second checkbox again to deselect at (991, 468) on input#vfb-6-1
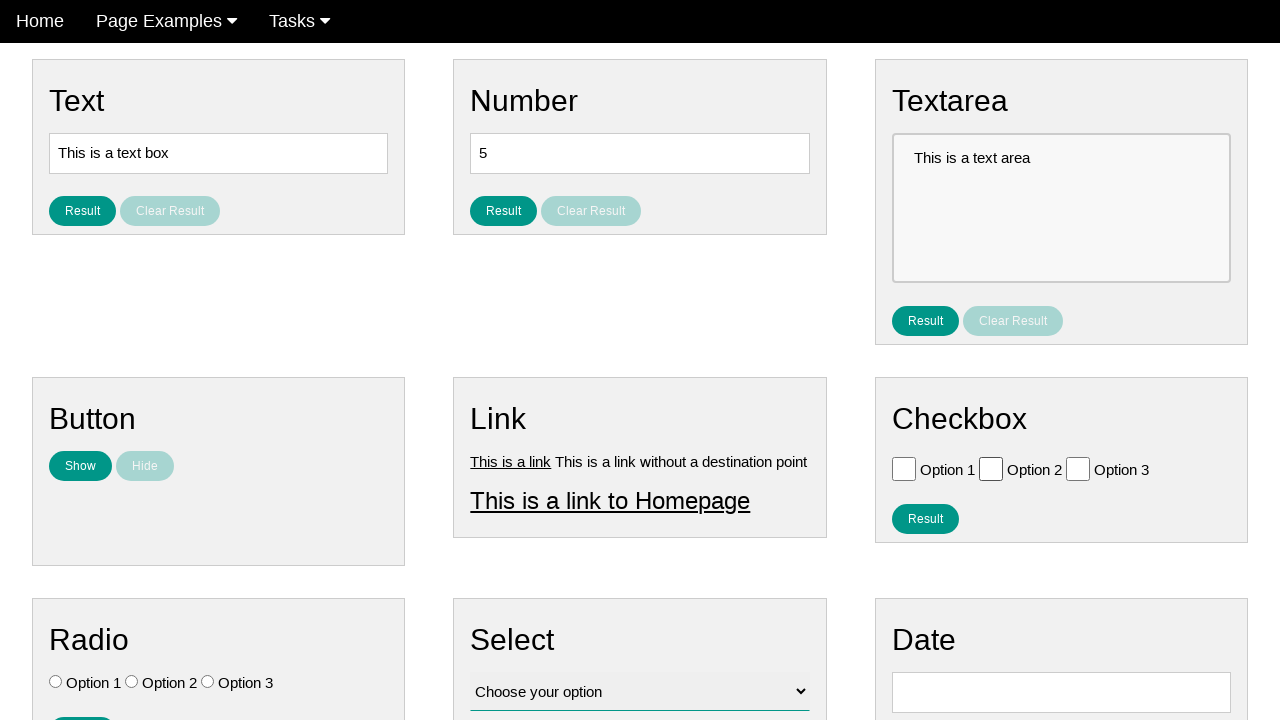

Verified second checkbox is deselected
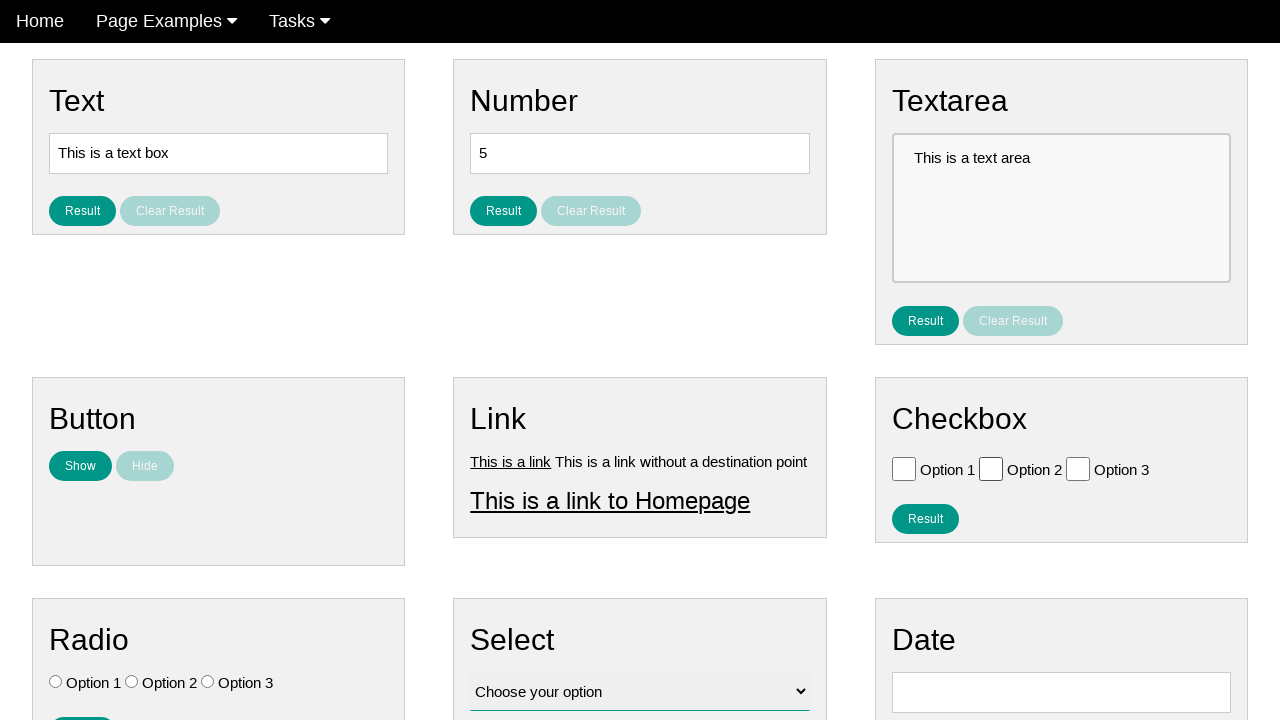

Clicked third checkbox at (1078, 468) on input#vfb-6-2
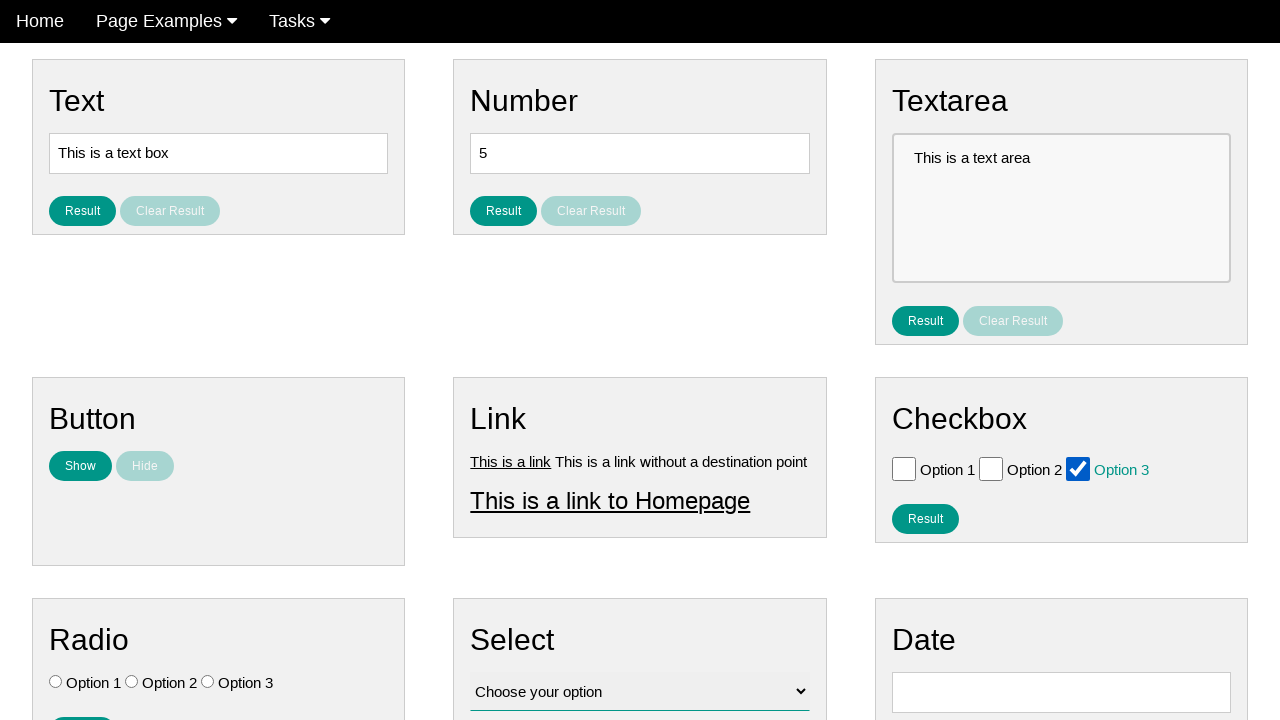

Verified third checkbox is selected
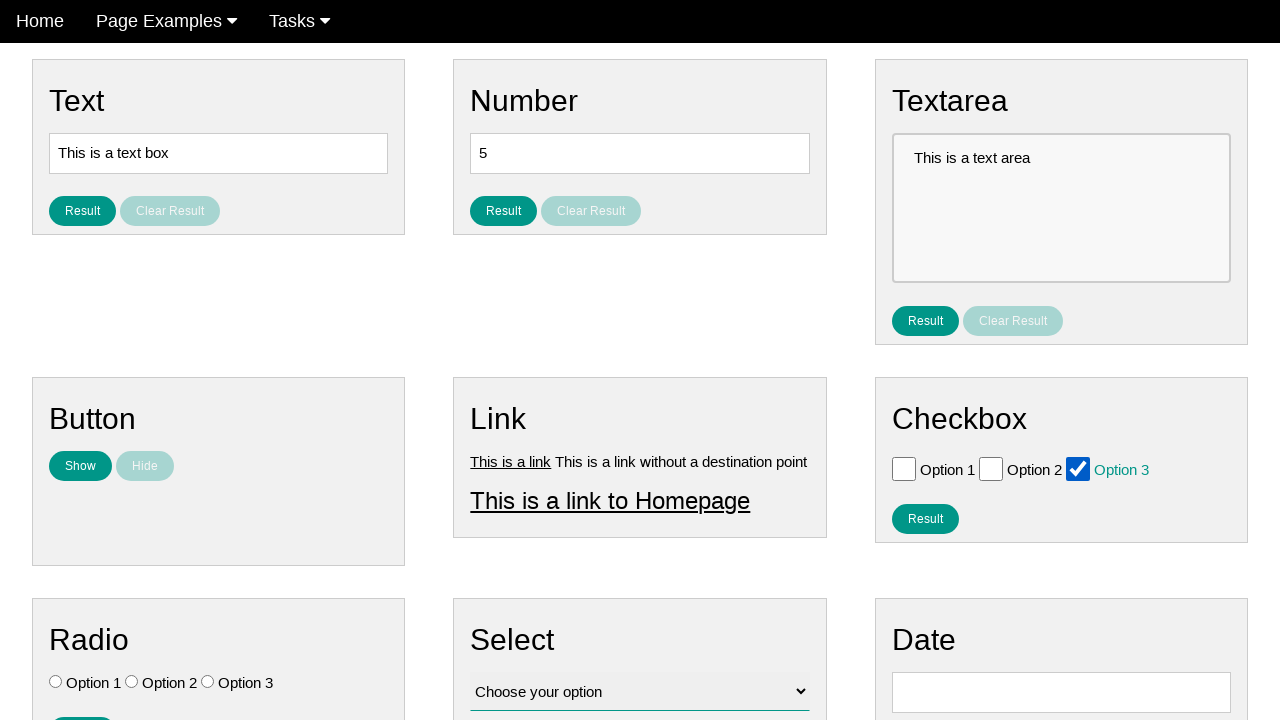

Clicked third checkbox again to deselect at (1078, 468) on input#vfb-6-2
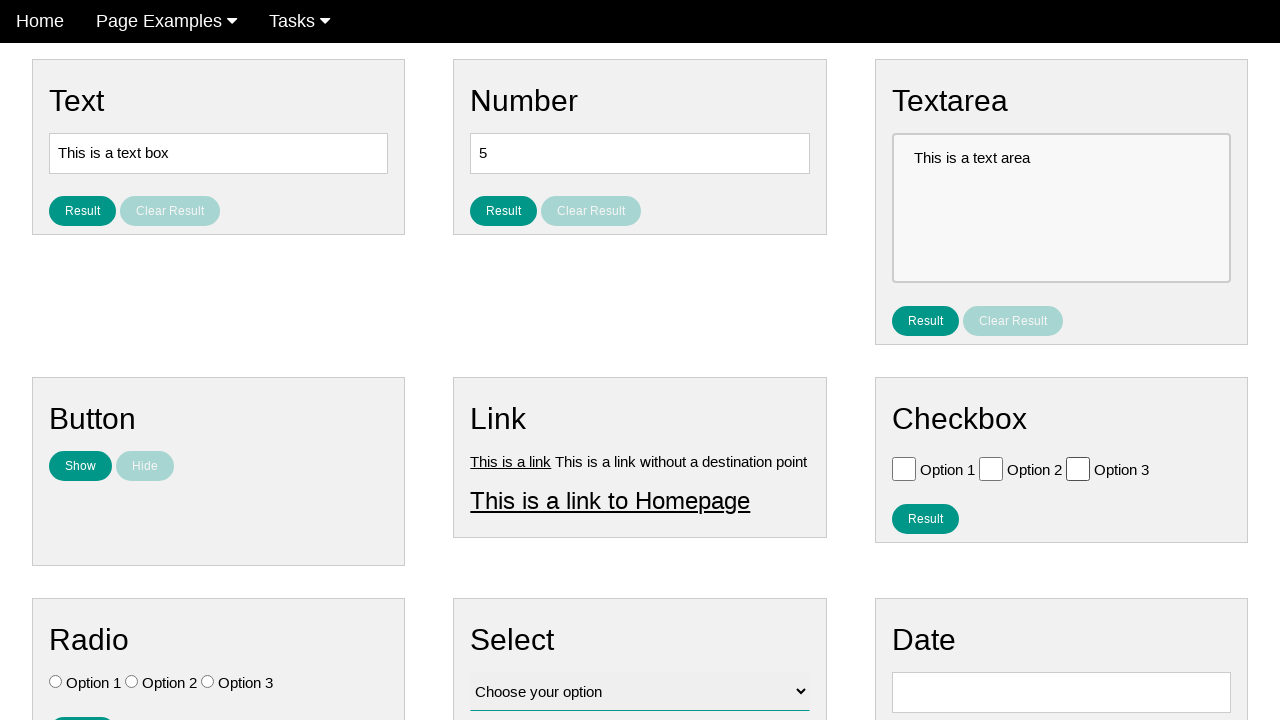

Verified third checkbox is deselected
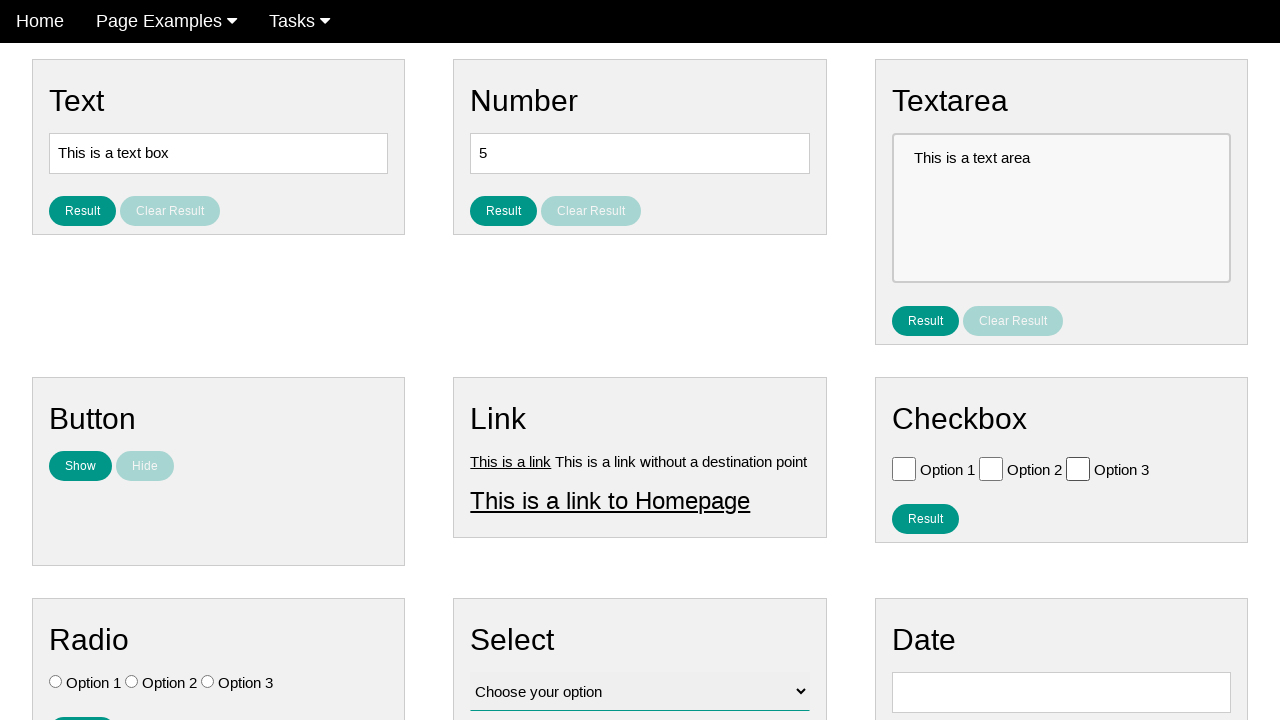

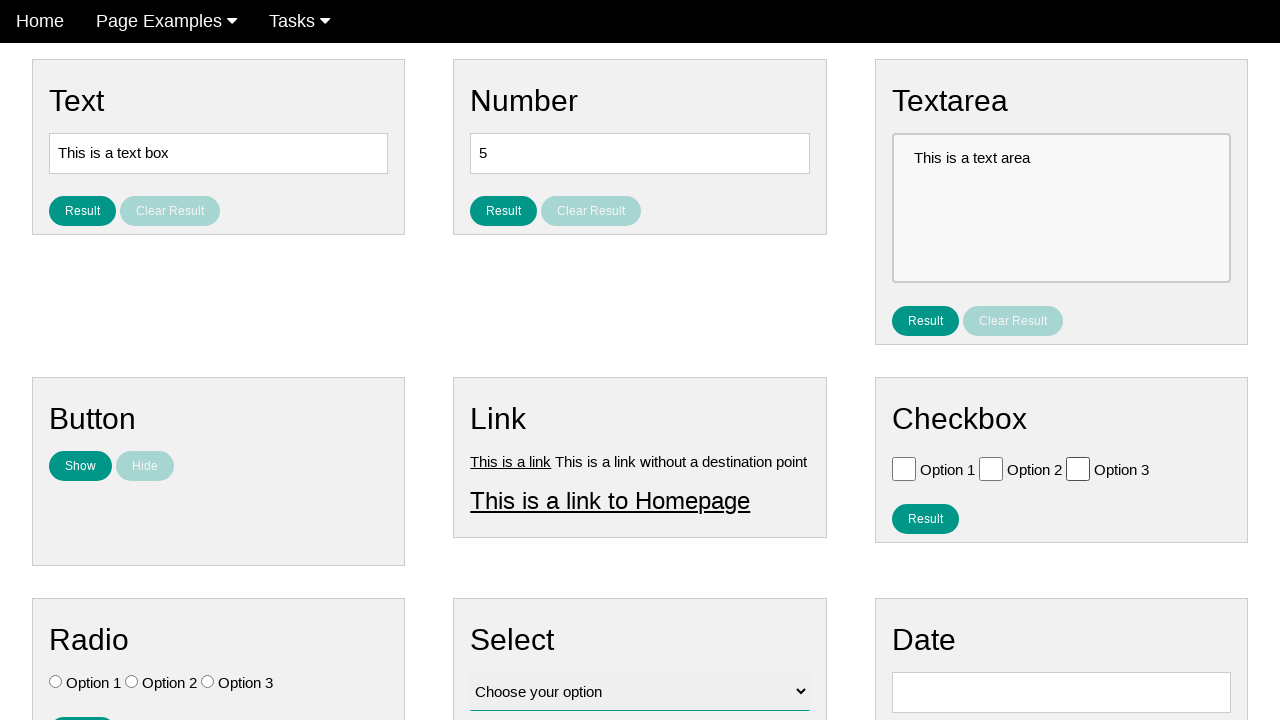